Tests JavaScript prompt popup functionality by clicking a button that triggers a prompt dialog, entering a name, and accepting the alert.

Starting URL: https://testautomationpractice.blogspot.com/

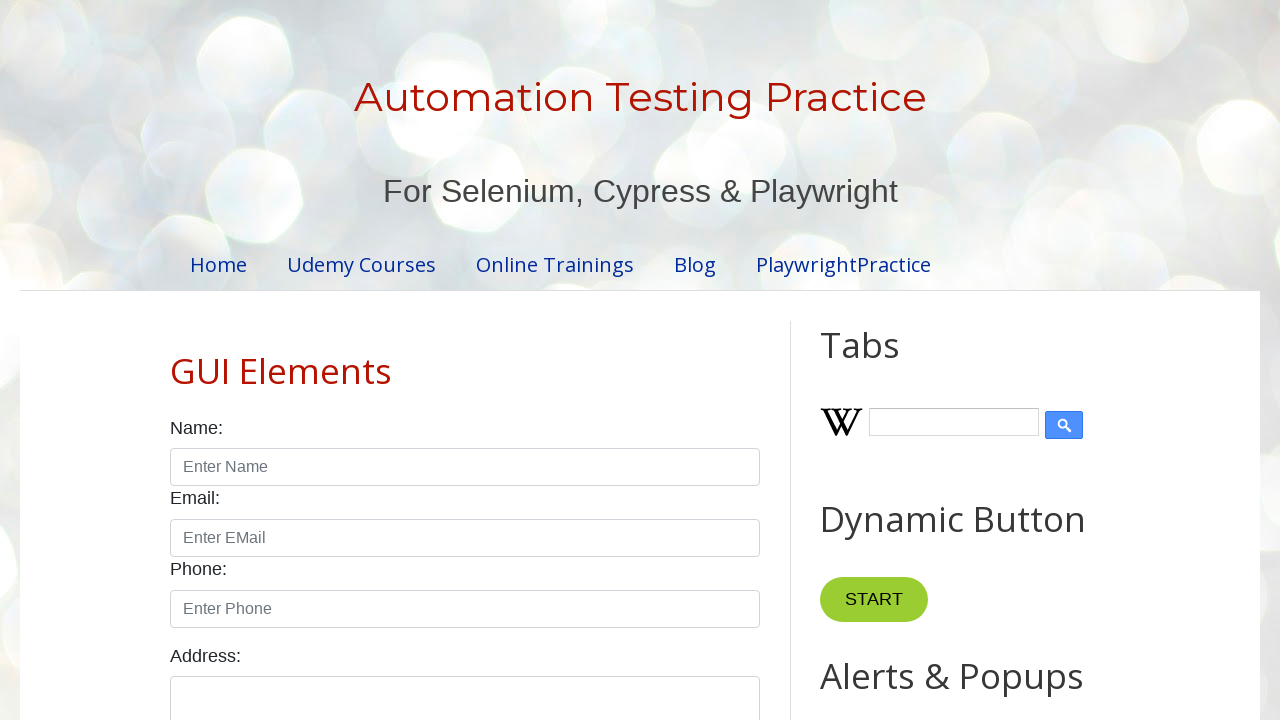

Set up dialog handler to accept prompt with 'Harry Potter'
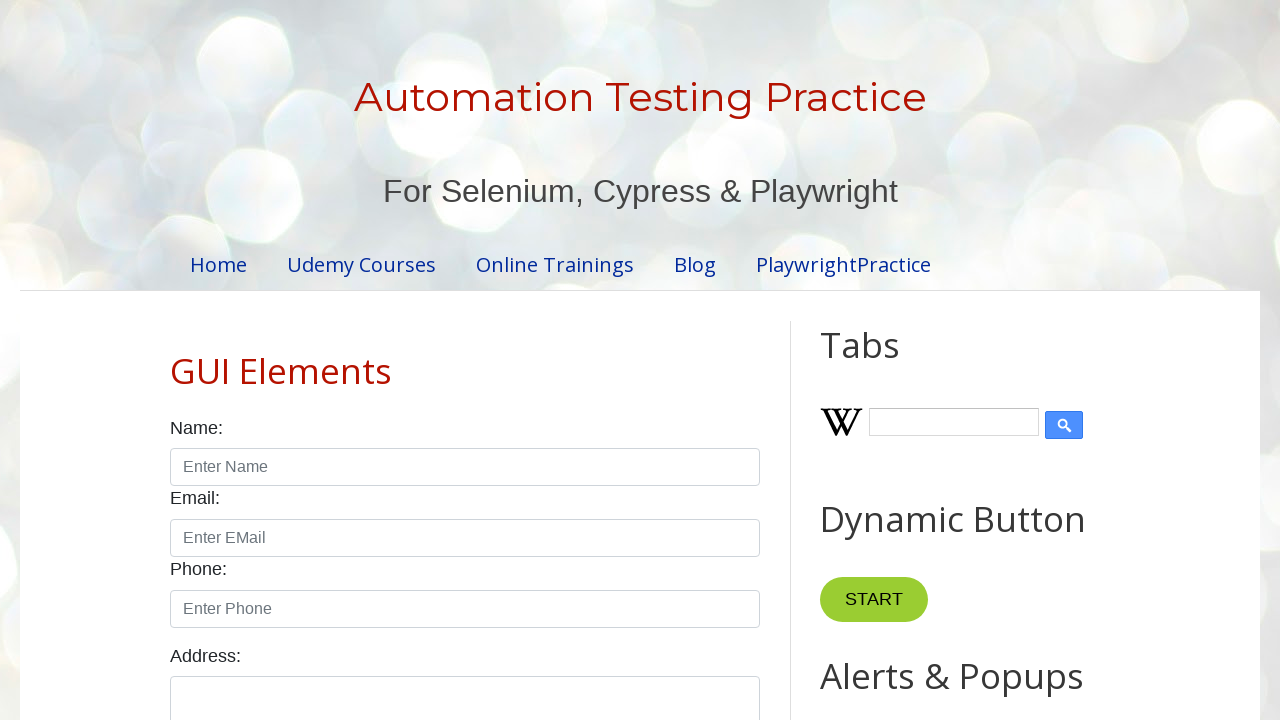

Clicked button to trigger prompt popup at (890, 360) on xpath=//button[@onclick='myFunctionPrompt()']
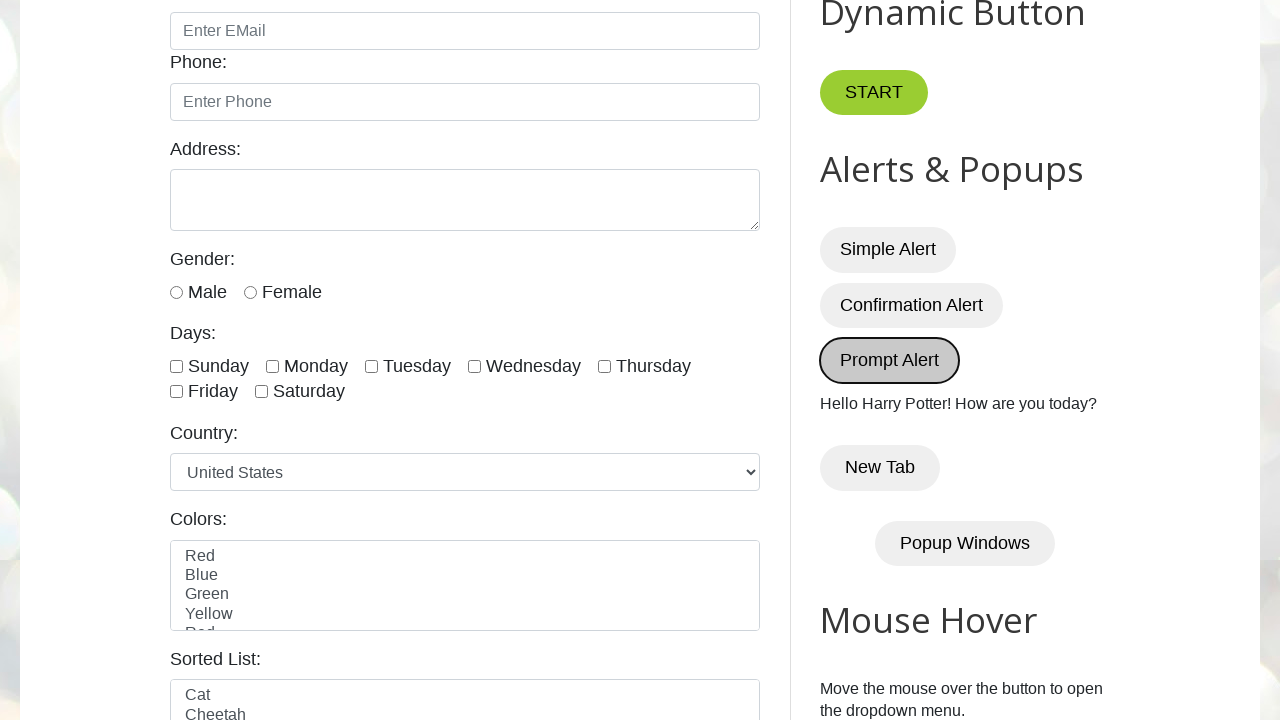

Waited 1000ms for dialog to be processed
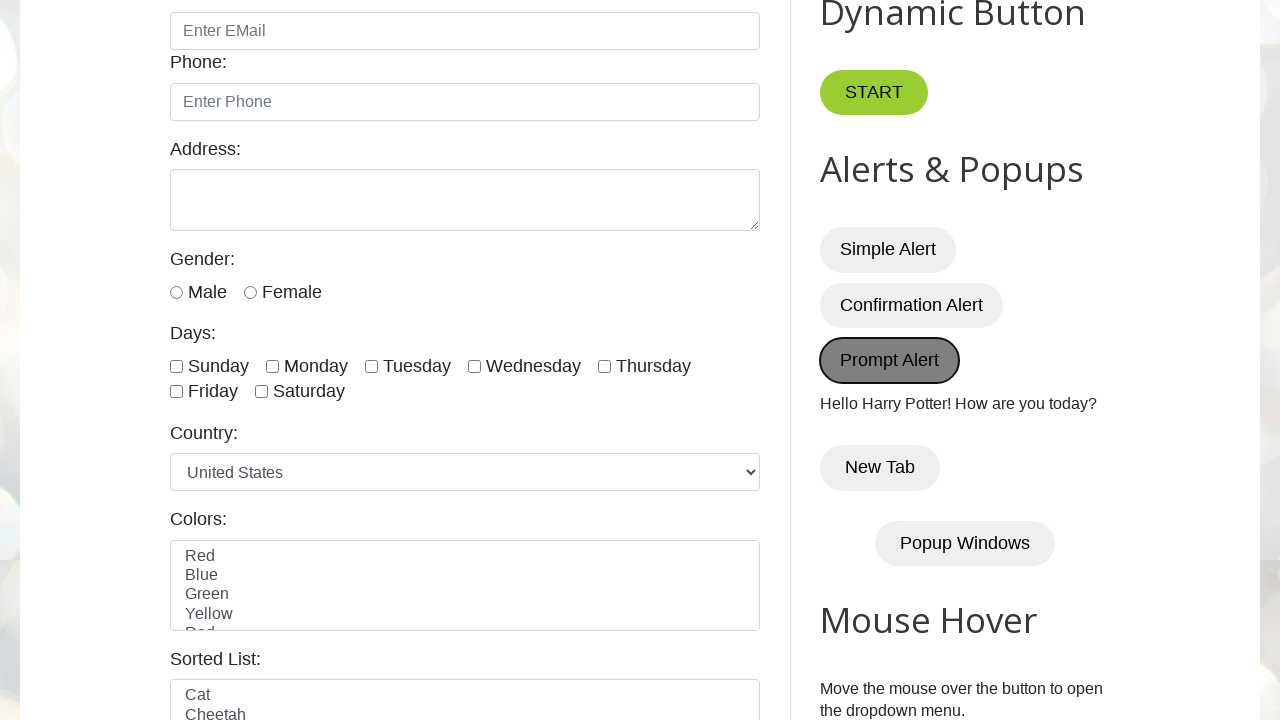

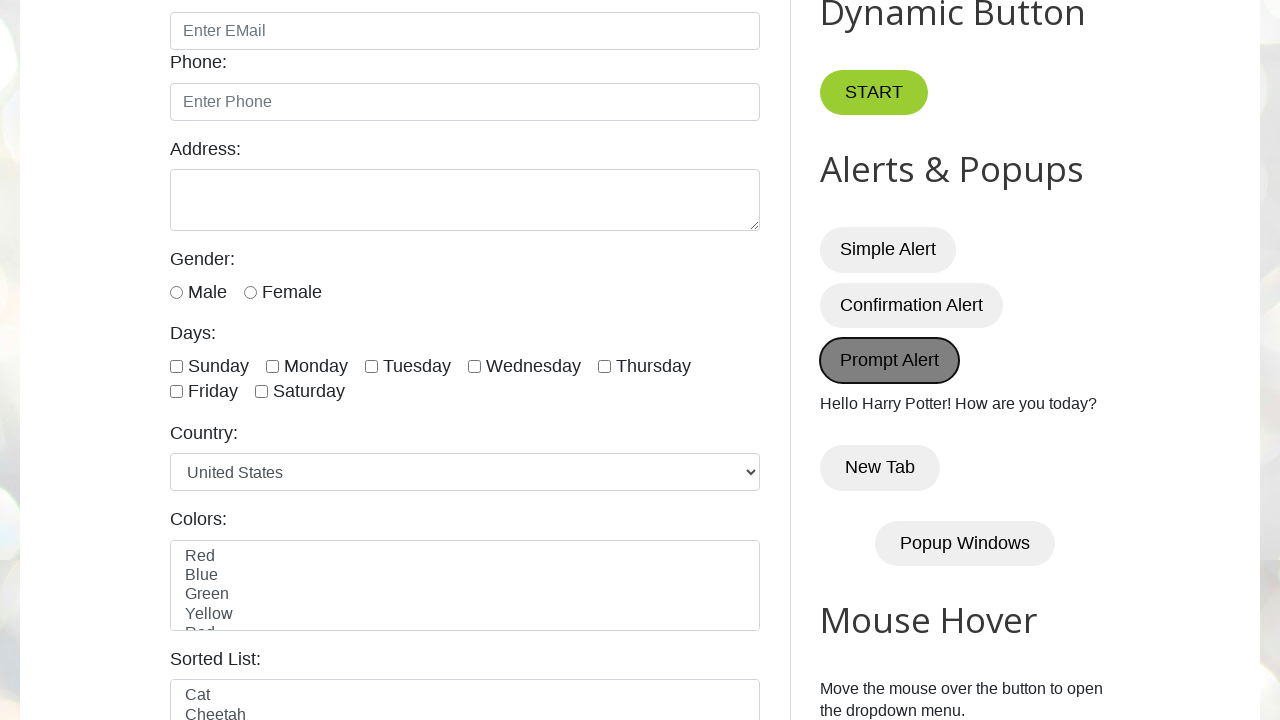